Tests that a dynamically loaded page element that is initially invisible becomes visible after clicking the Start button on Example 1

Starting URL: https://the-internet.herokuapp.com/dynamic_loading

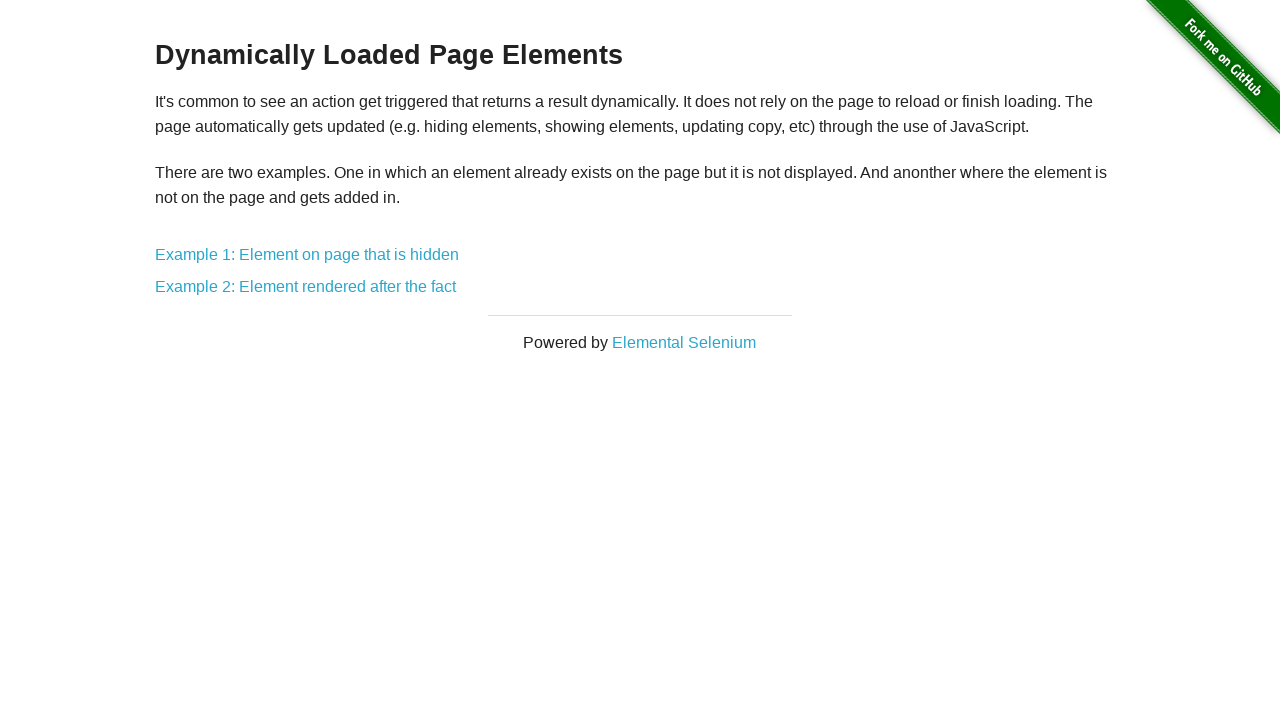

Clicked on 'Example 1: Element on page' link at (307, 255) on internal:role=link[name="Example 1: Element on page"i]
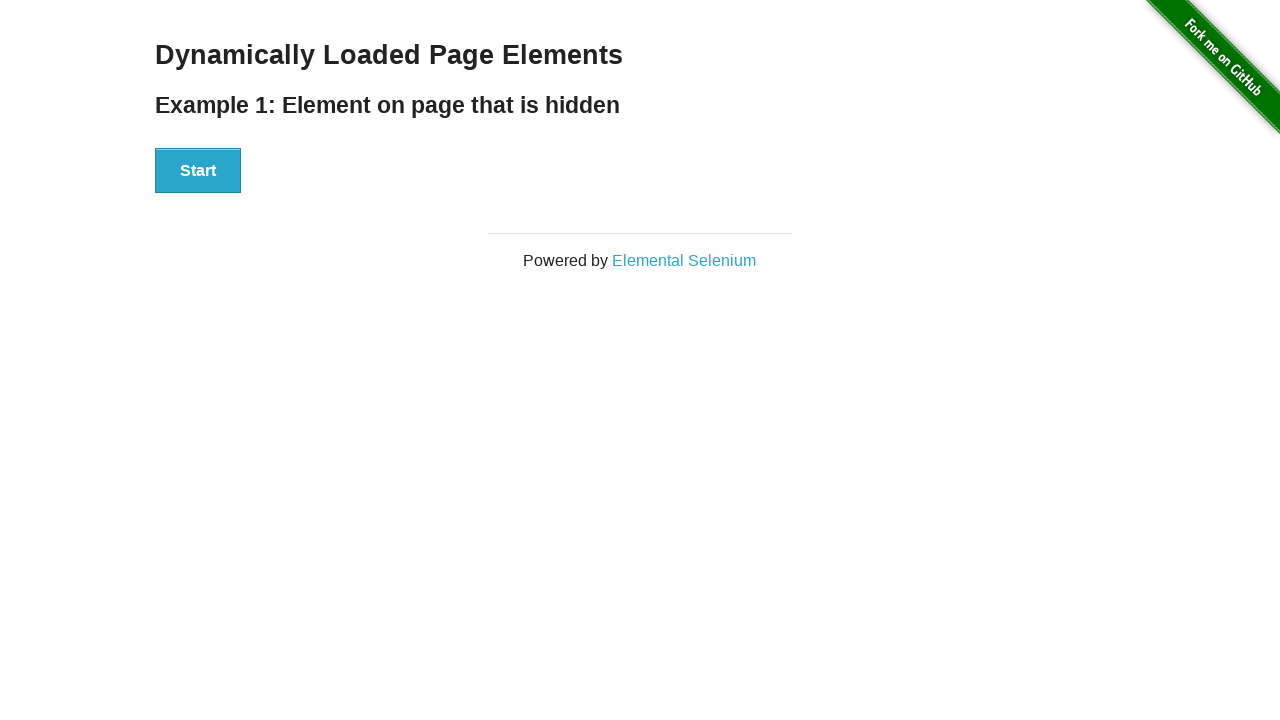

Clicked the Start button to trigger dynamic loading at (198, 171) on internal:role=button[name="Start"i]
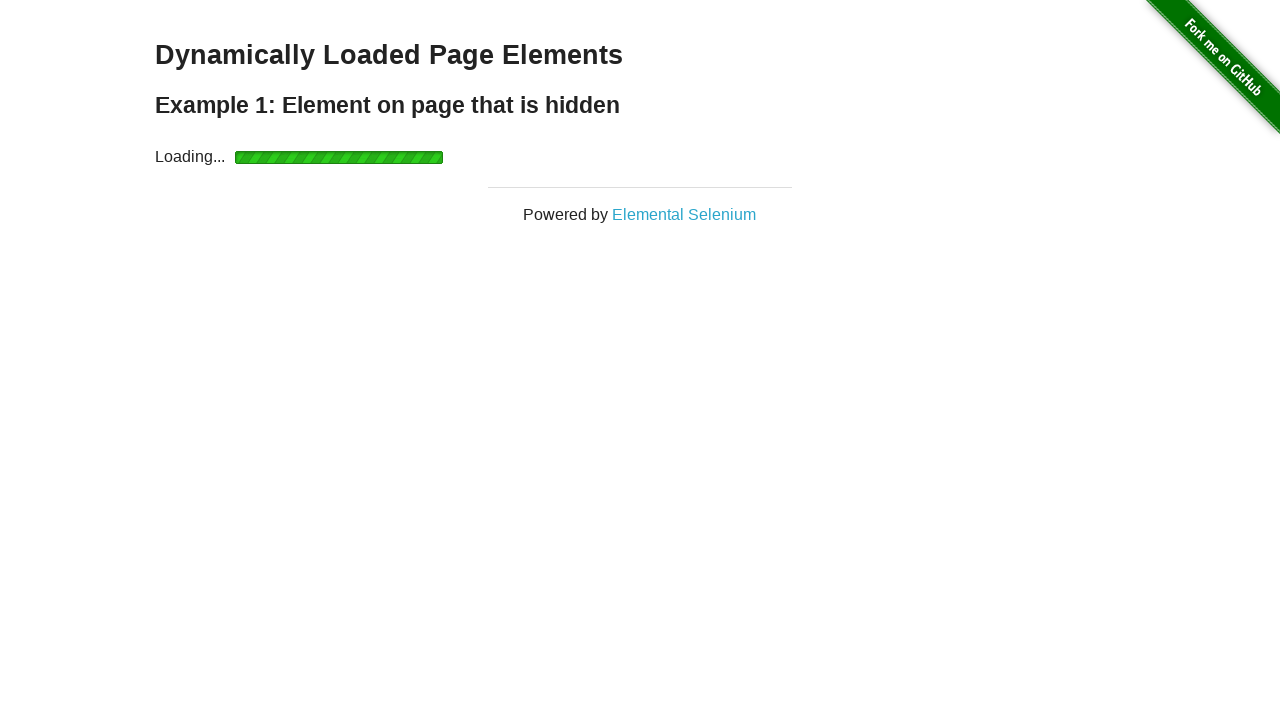

Dynamically loaded 'Hello World!' heading became visible
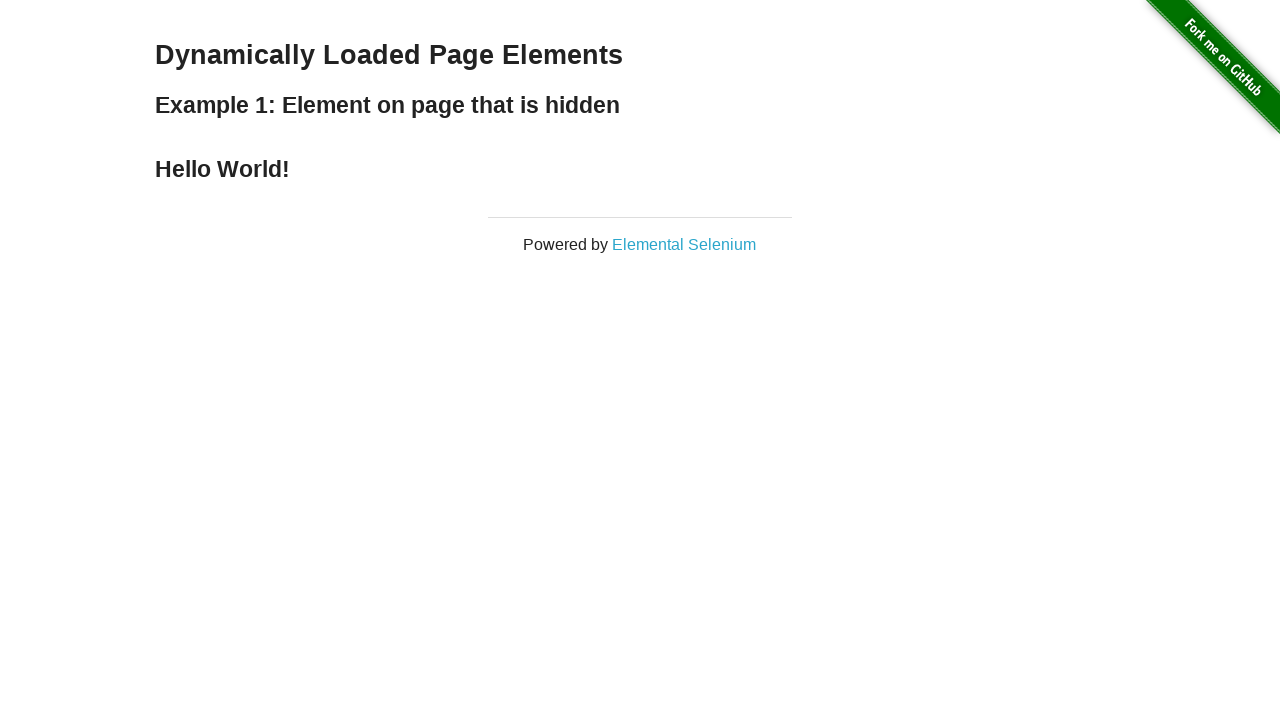

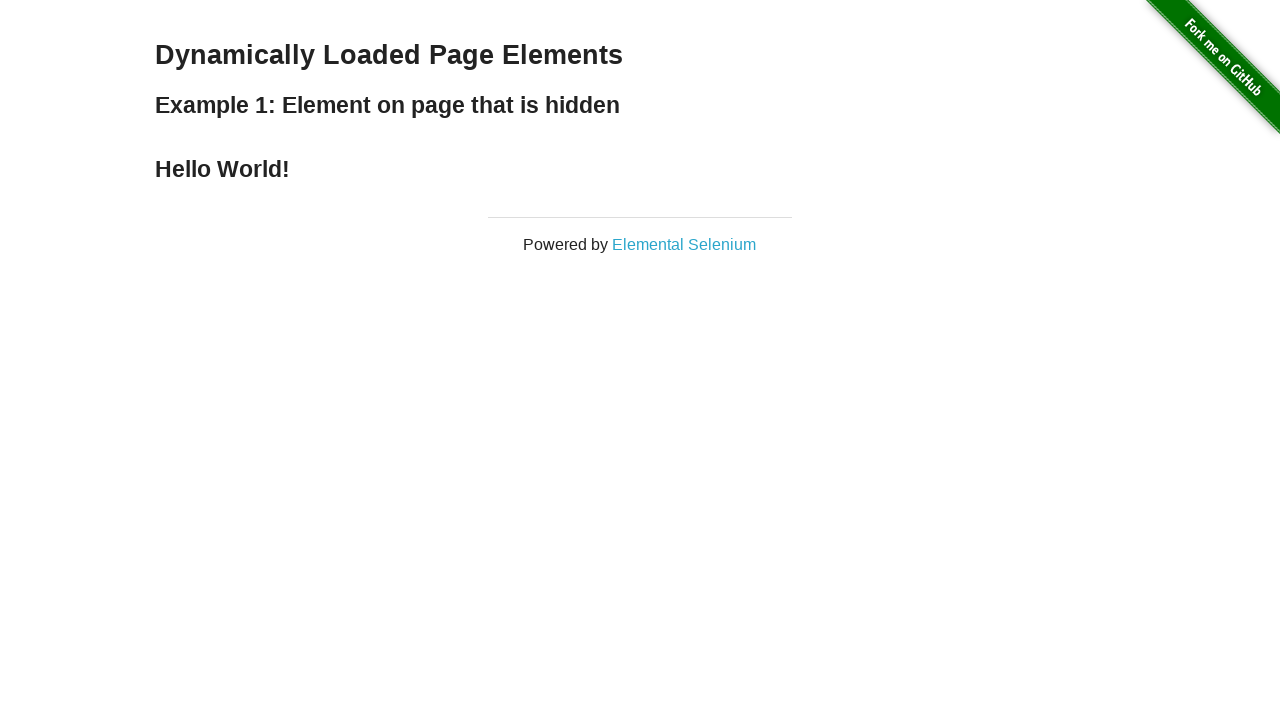